Scrolls to "Already On Sale" banner, clicks on it to view product details, then returns to homepage

Starting URL: http://intershop5.skillbox.ru/

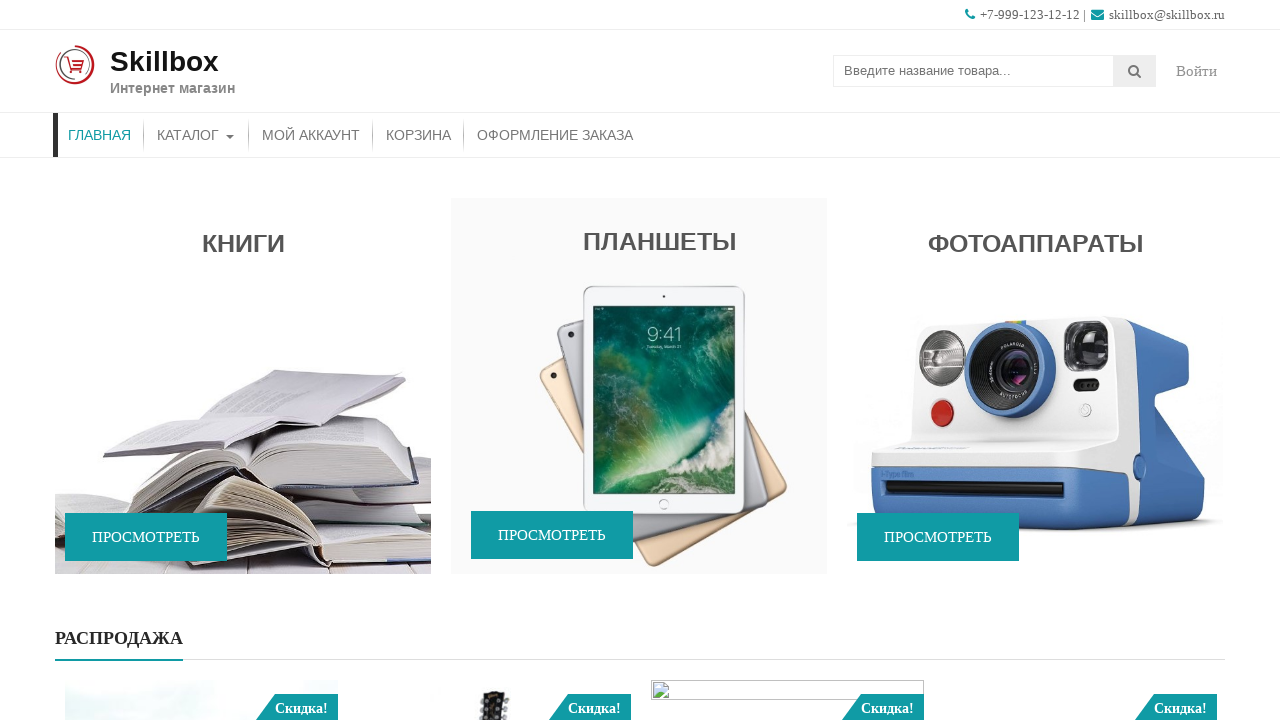

Scrolled to 'Already On Sale' banner
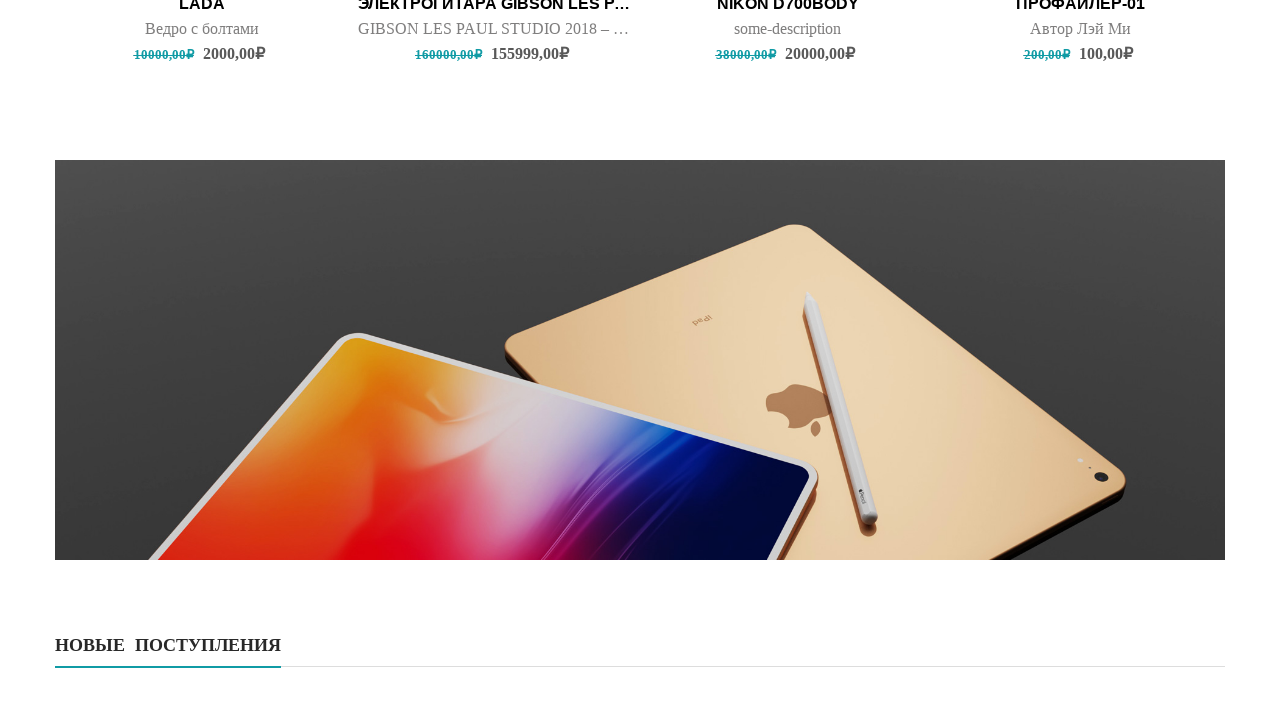

Banner caption element appeared
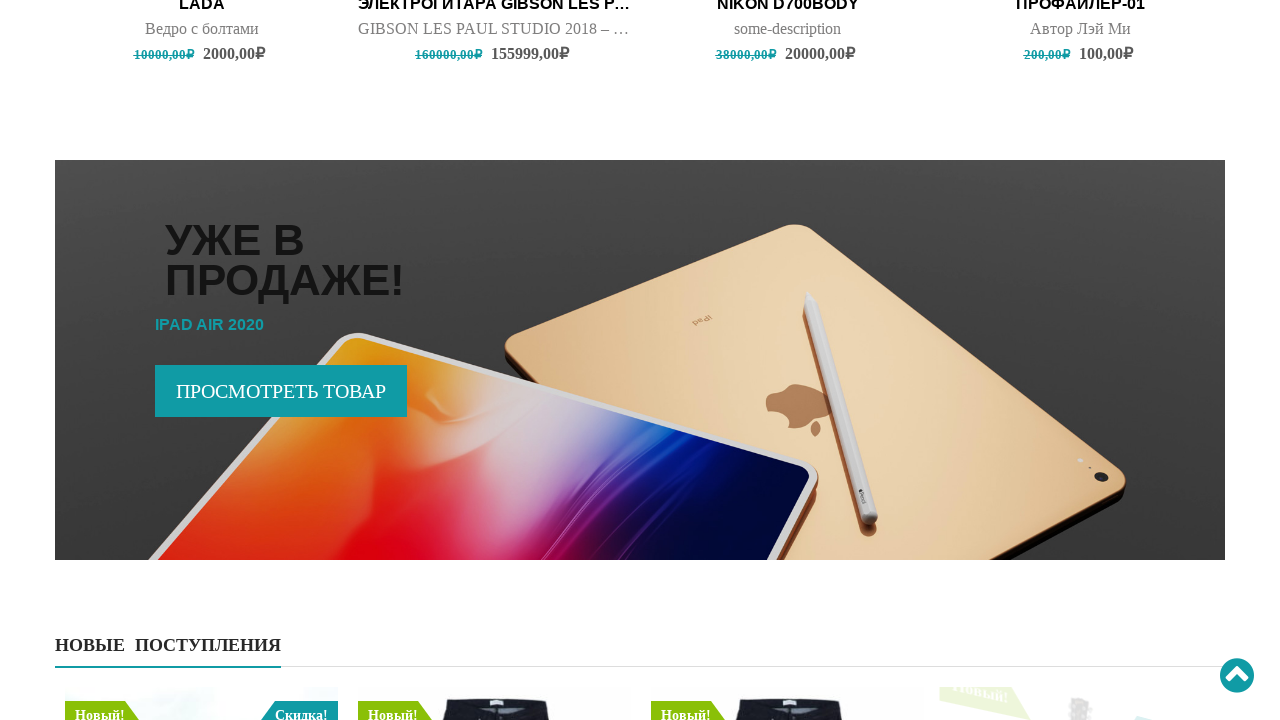

Clicked on 'Already On Sale' banner at (640, 360) on (//div[@class='promo-image'])[4]
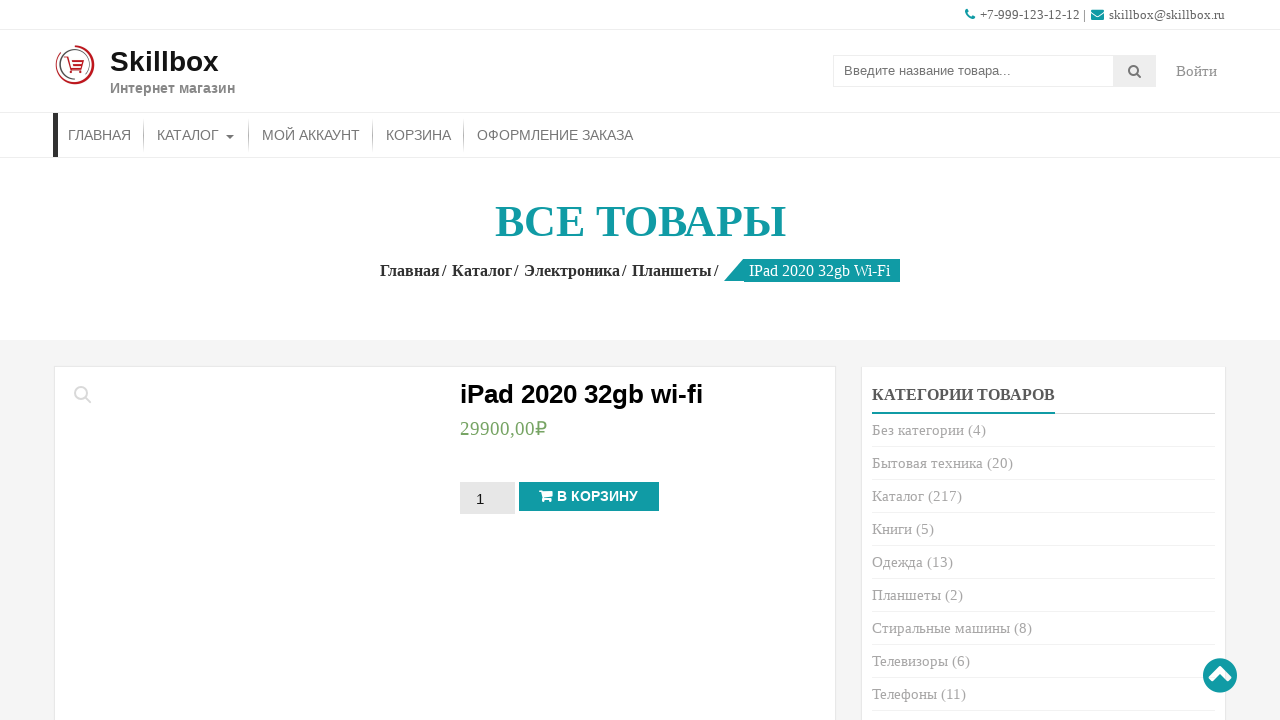

Product details page loaded with product title visible
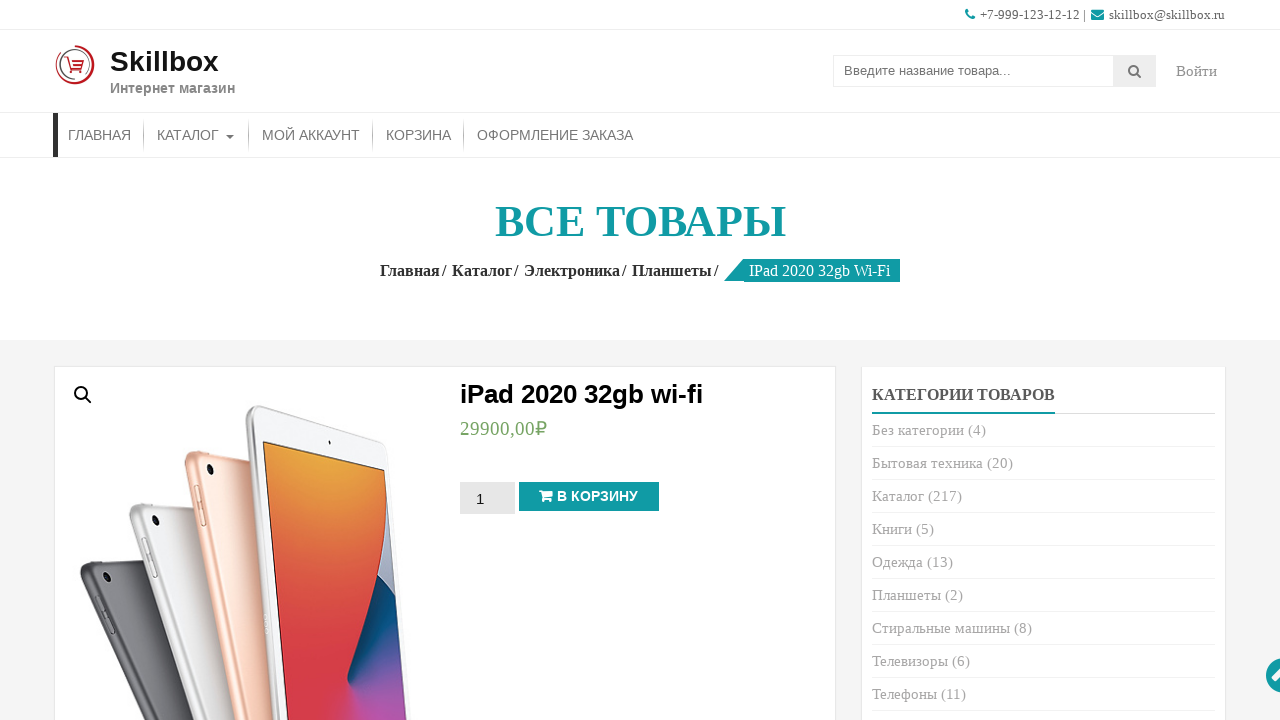

Clicked breadcrumb link to return to homepage at (414, 270) on xpath=//div[@class='woocommerce-breadcrumb accesspress-breadcrumb']//a[1]
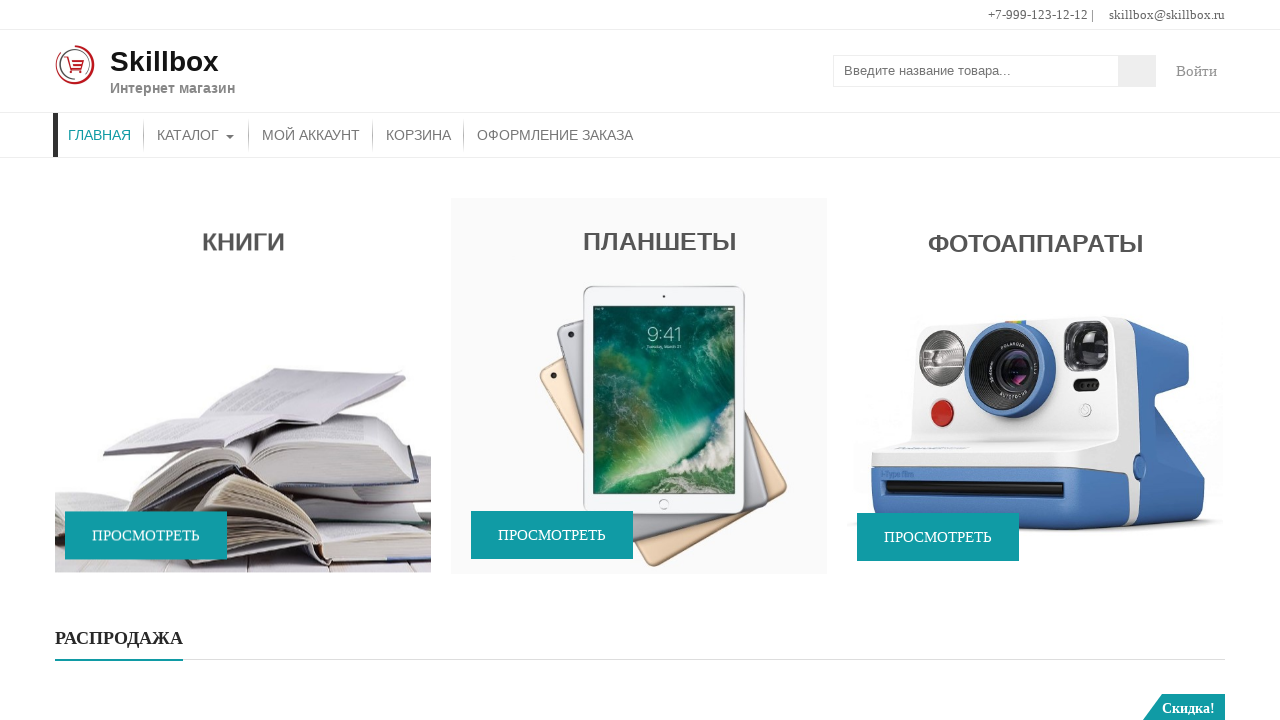

Returned to homepage successfully
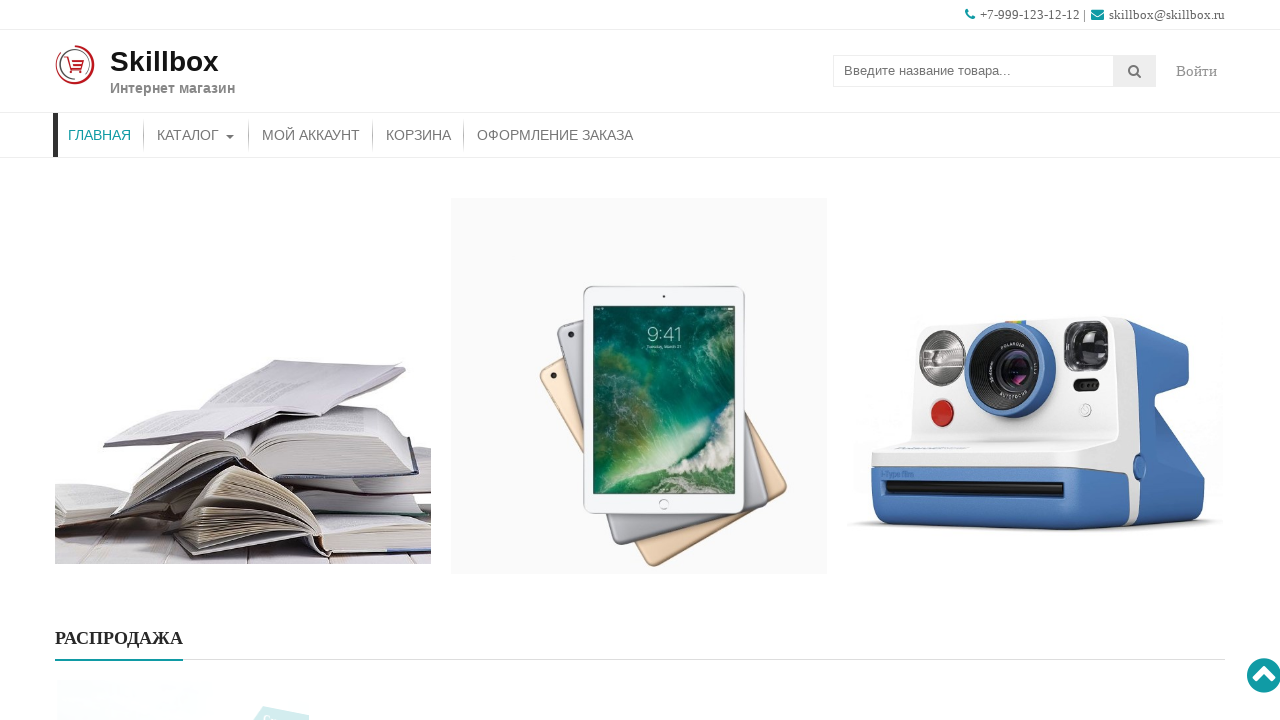

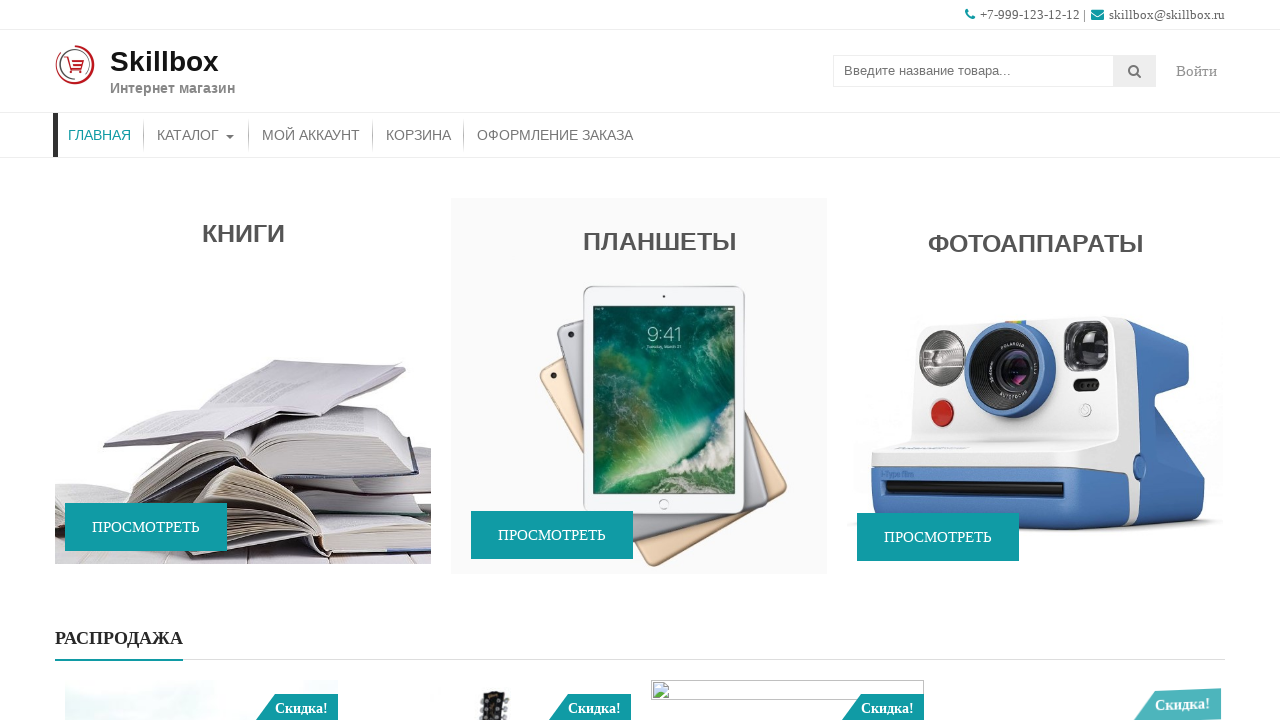